Solves a math problem by extracting two numbers from the page, calculating their sum, and selecting the result from a dropdown menu

Starting URL: http://suninjuly.github.io/selects2.html

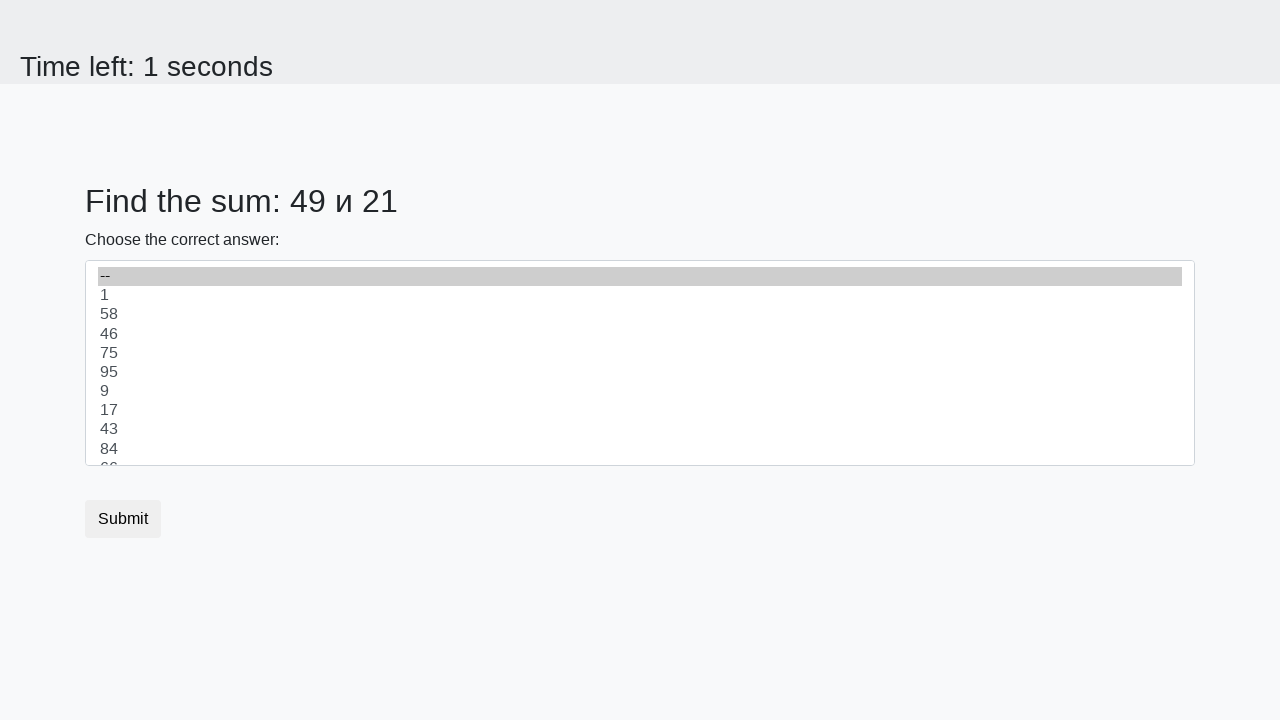

Located first number element (#num1)
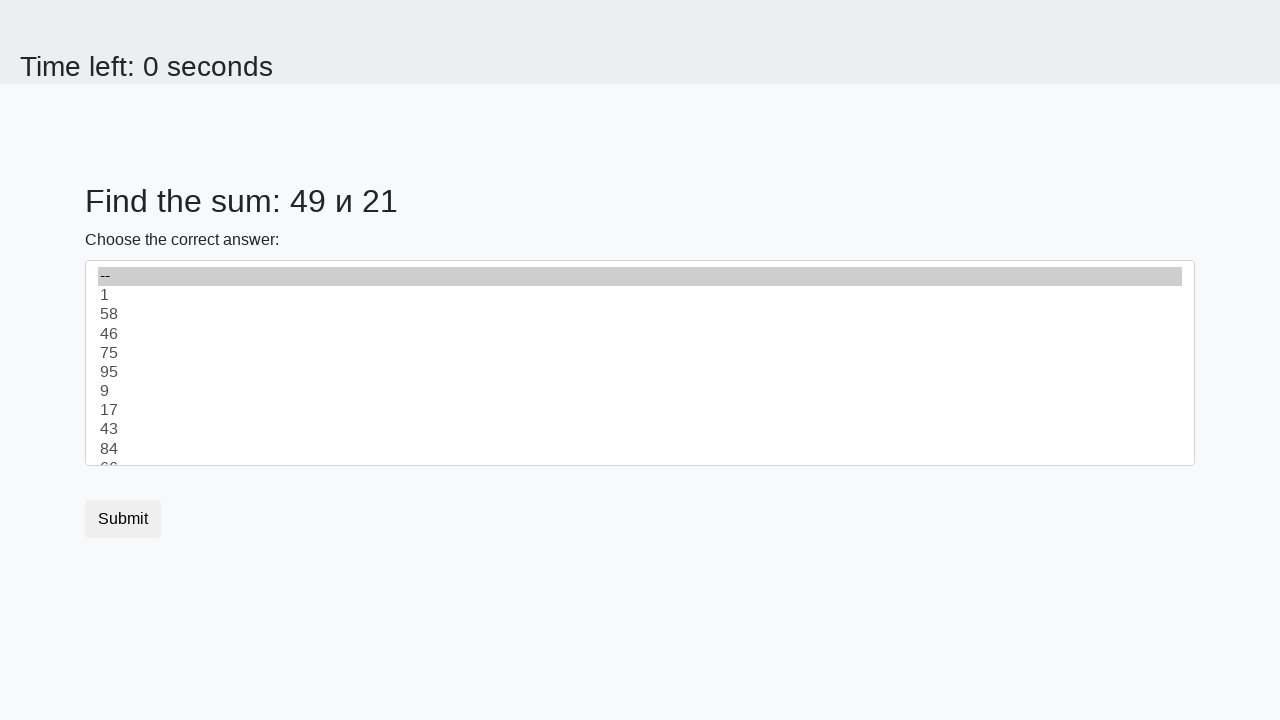

Located second number element (#num2)
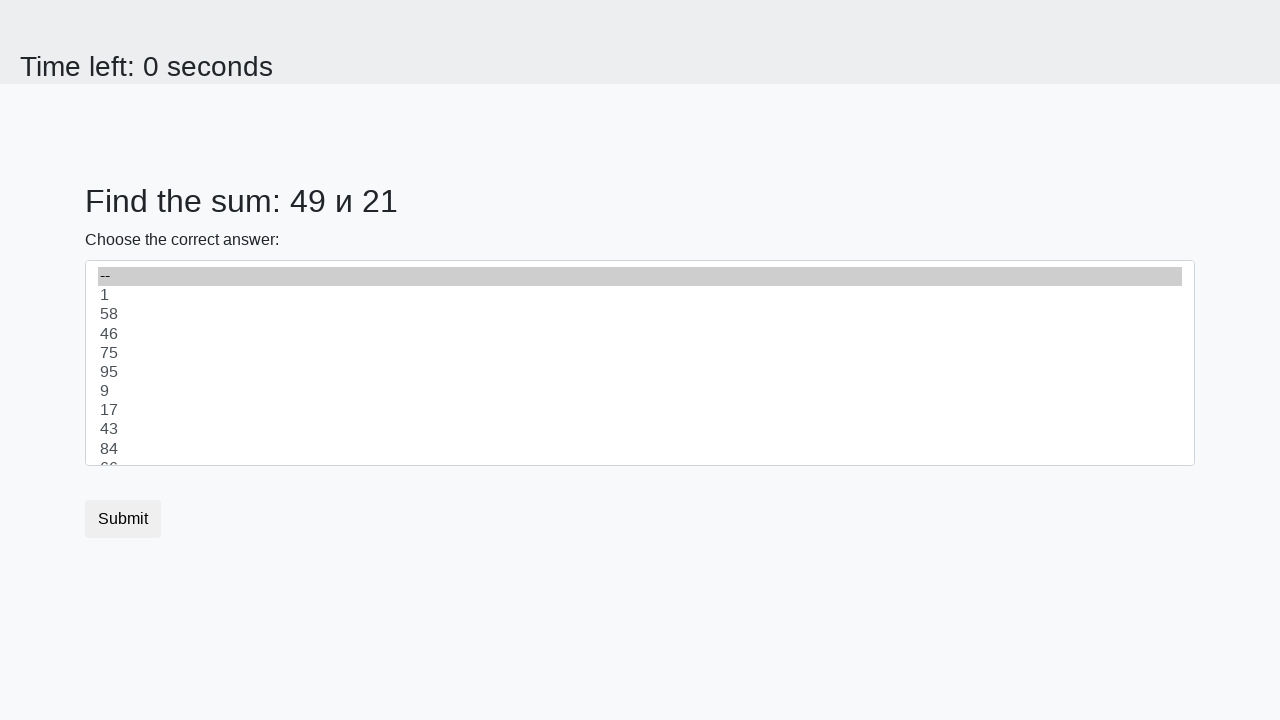

Extracted first number: 49
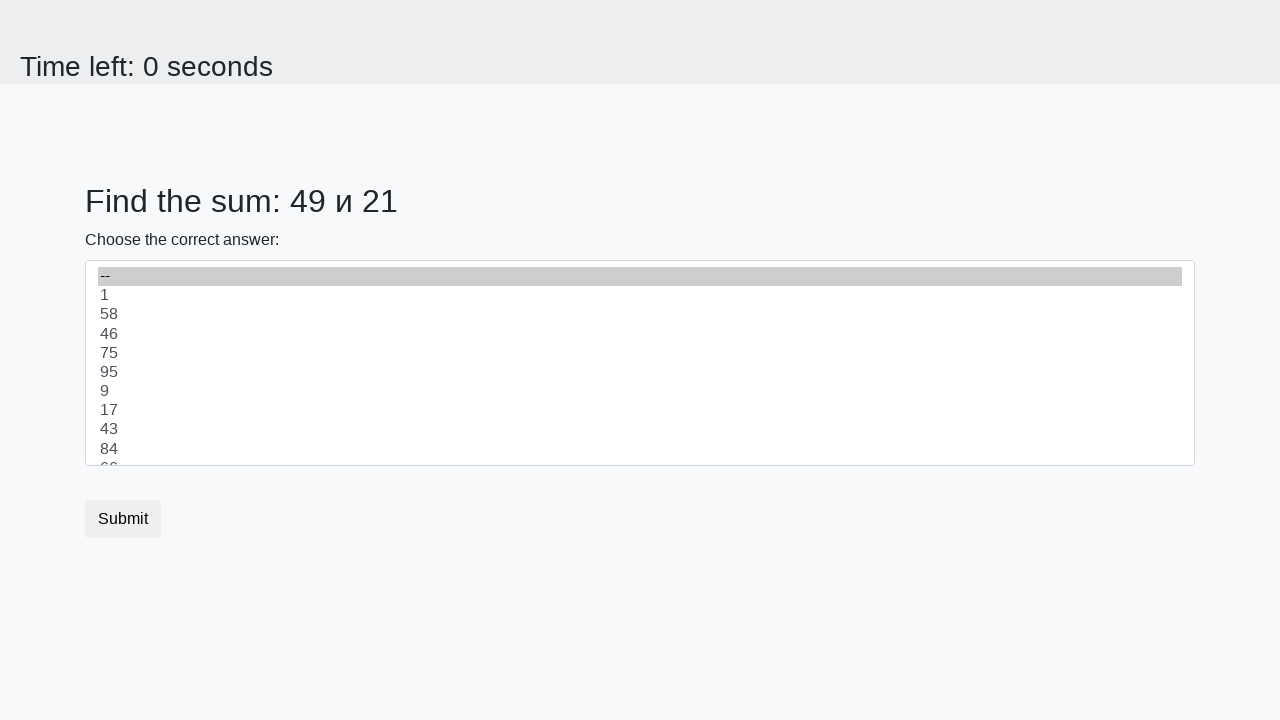

Extracted second number: 21
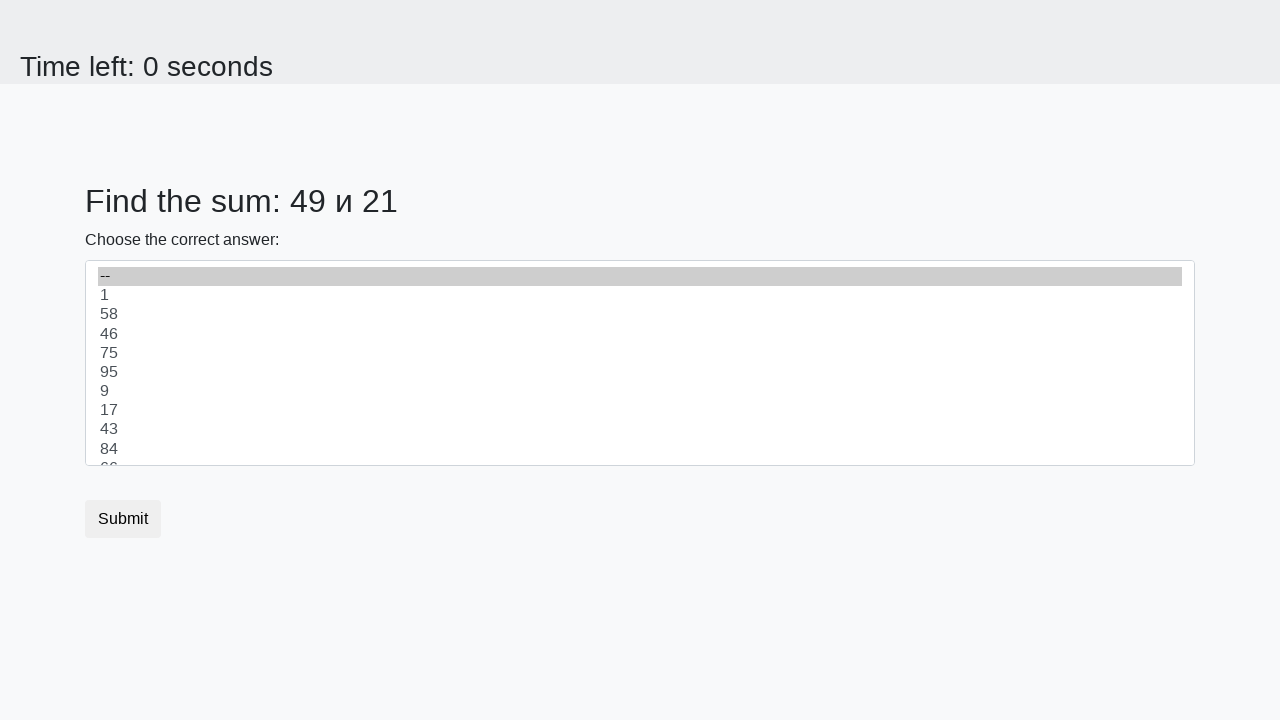

Calculated sum: 49 + 21 = 70
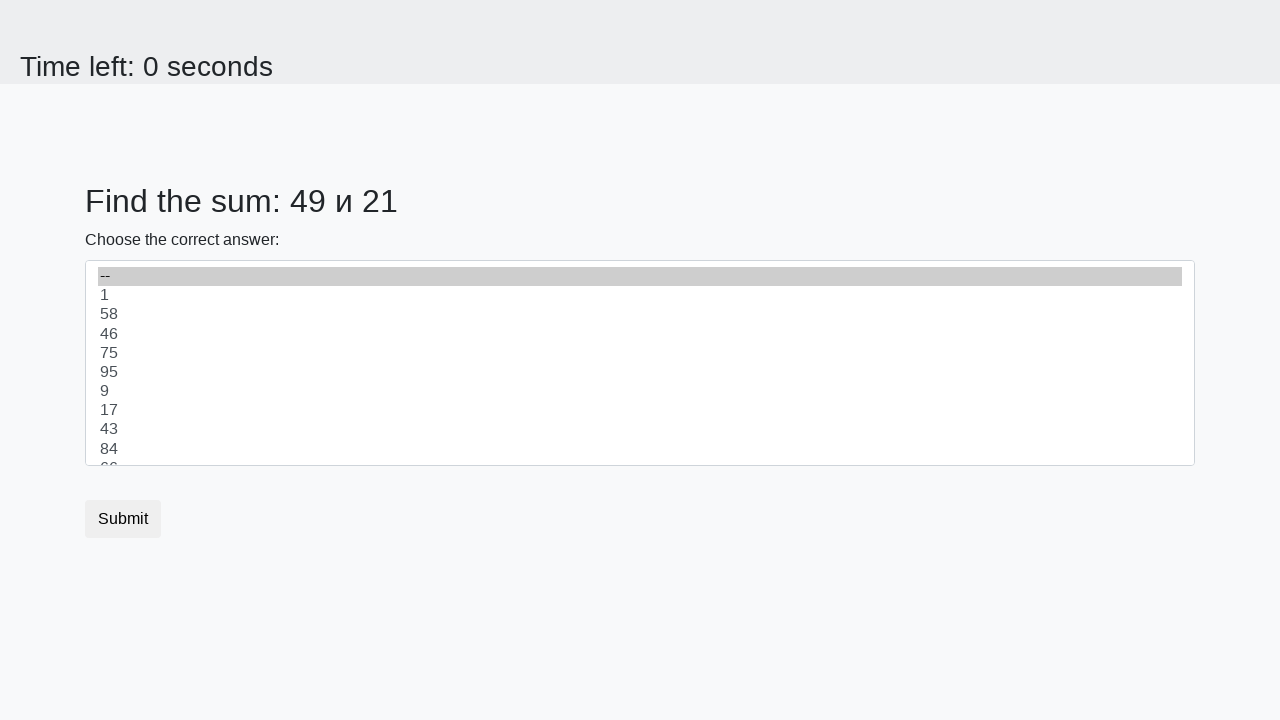

Selected result '70' from dropdown menu on #dropdown
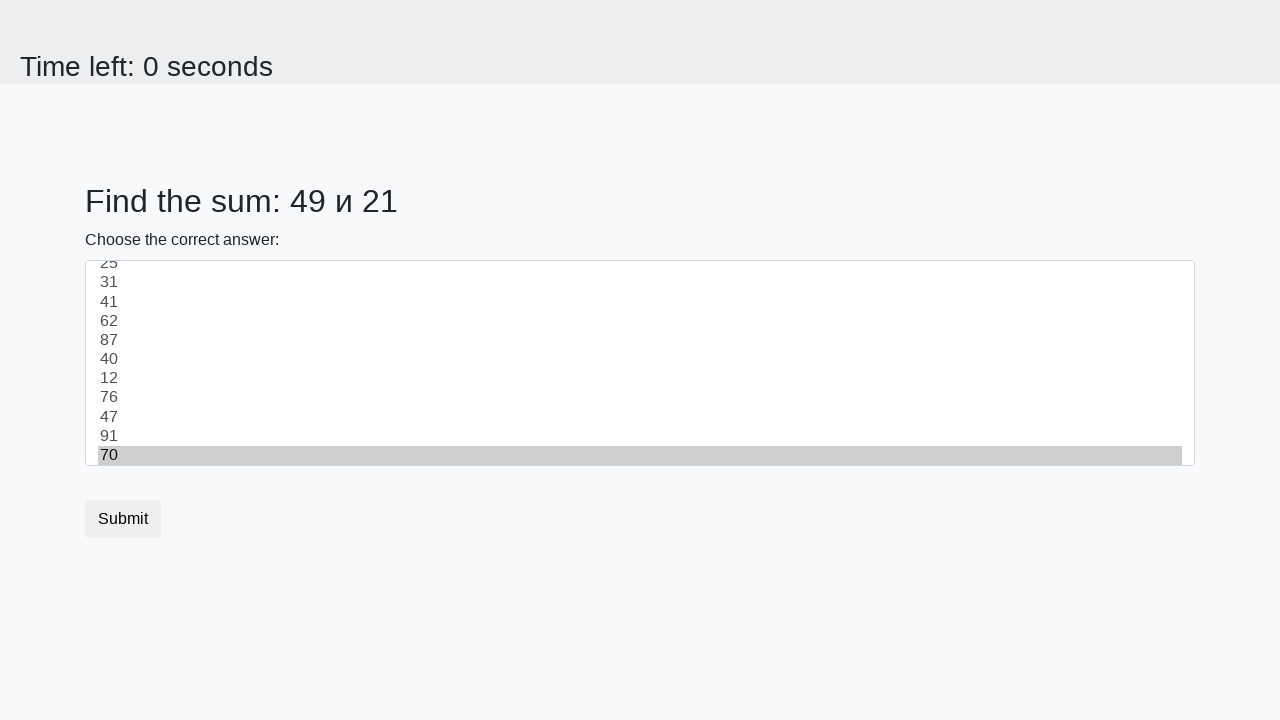

Clicked submit button to complete the task at (123, 519) on button[type='submit']
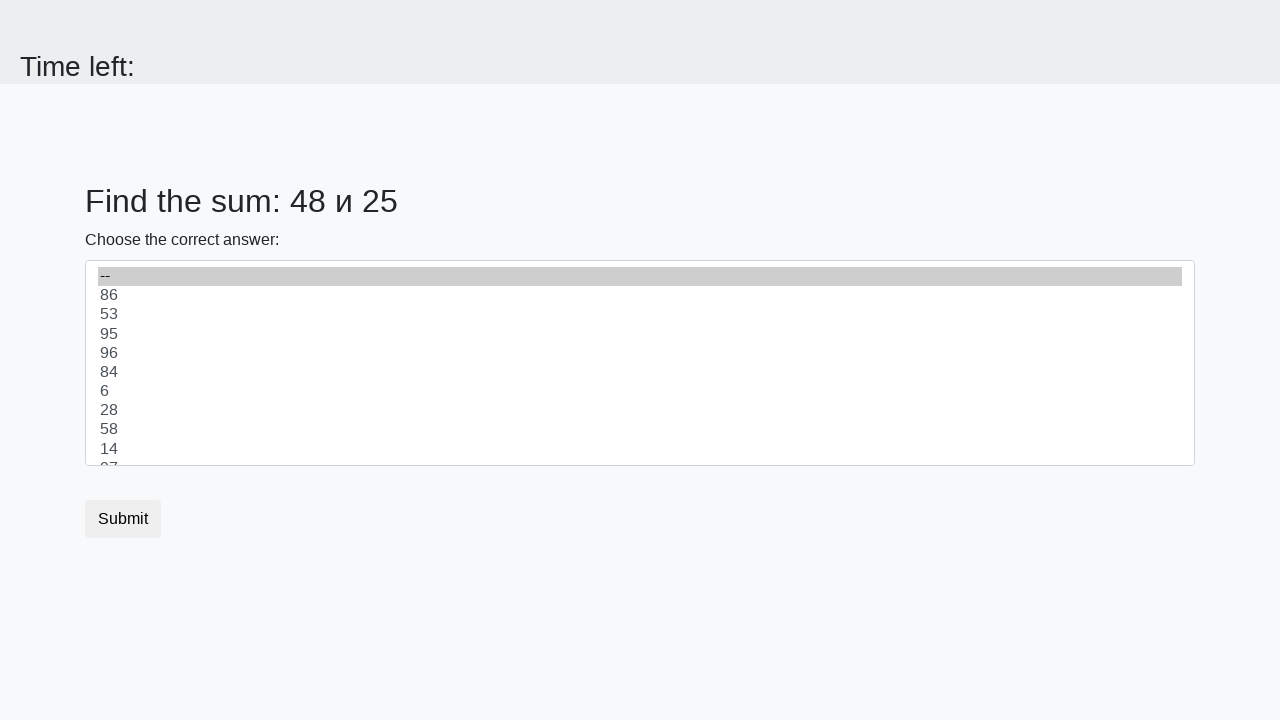

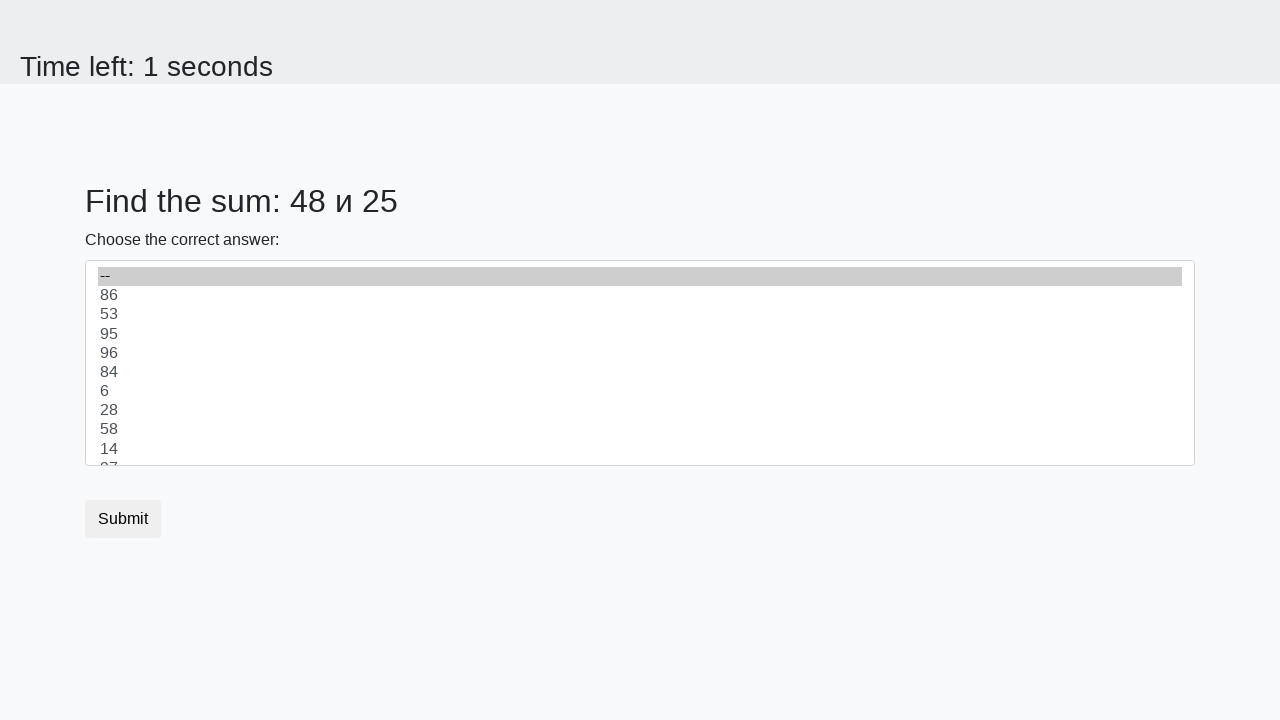